Tests the video lessons feature on Byjus education platform by scrolling to the video section, selecting a class from a dropdown menu, and clicking on a video link.

Starting URL: https://byjus.com/byjus-classes-book-free-60-mins-class/?utm_source=google&utm_mode=CPA&utm_campaign=K10-IN

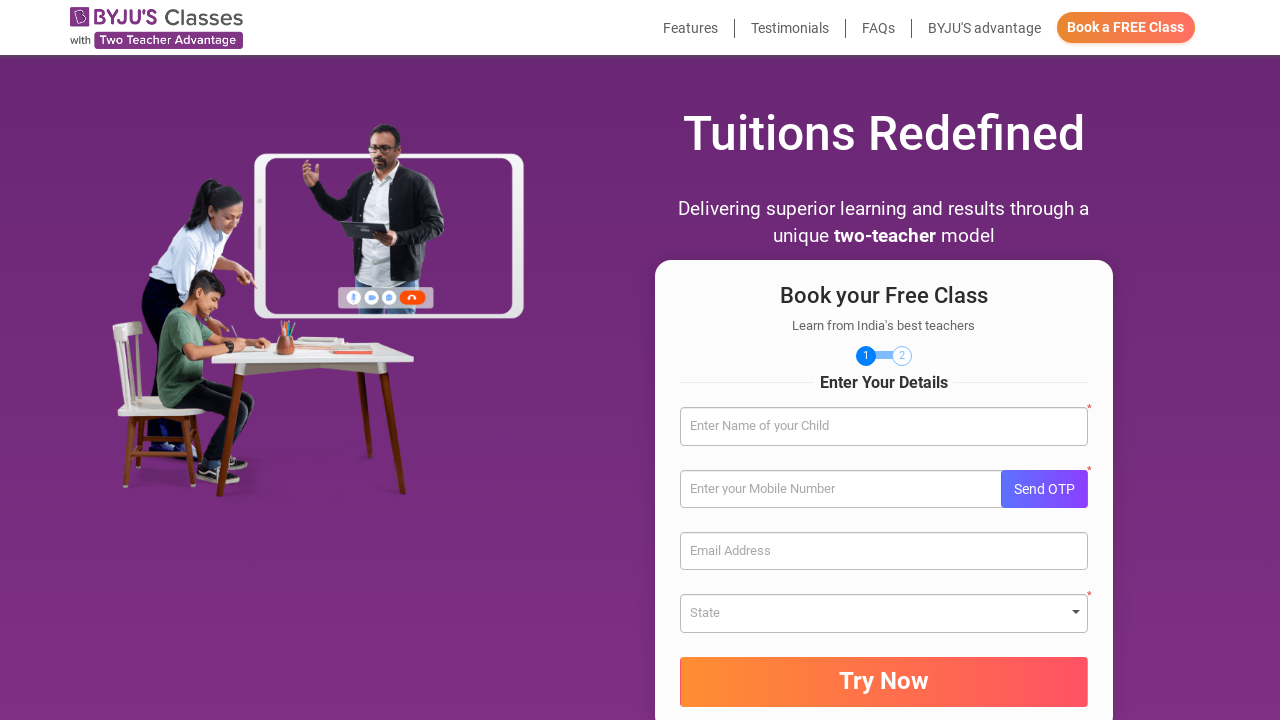

Scrolled to 'Watch video lessons' section
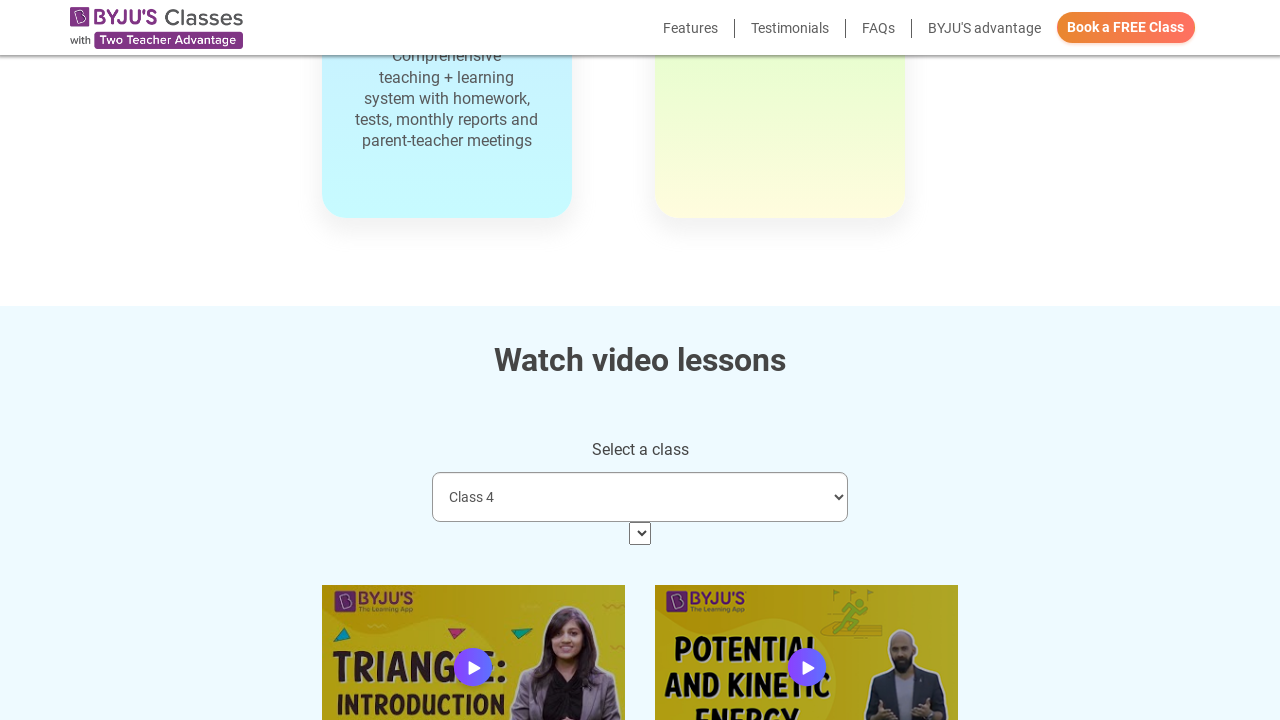

Waited for video section to be visible
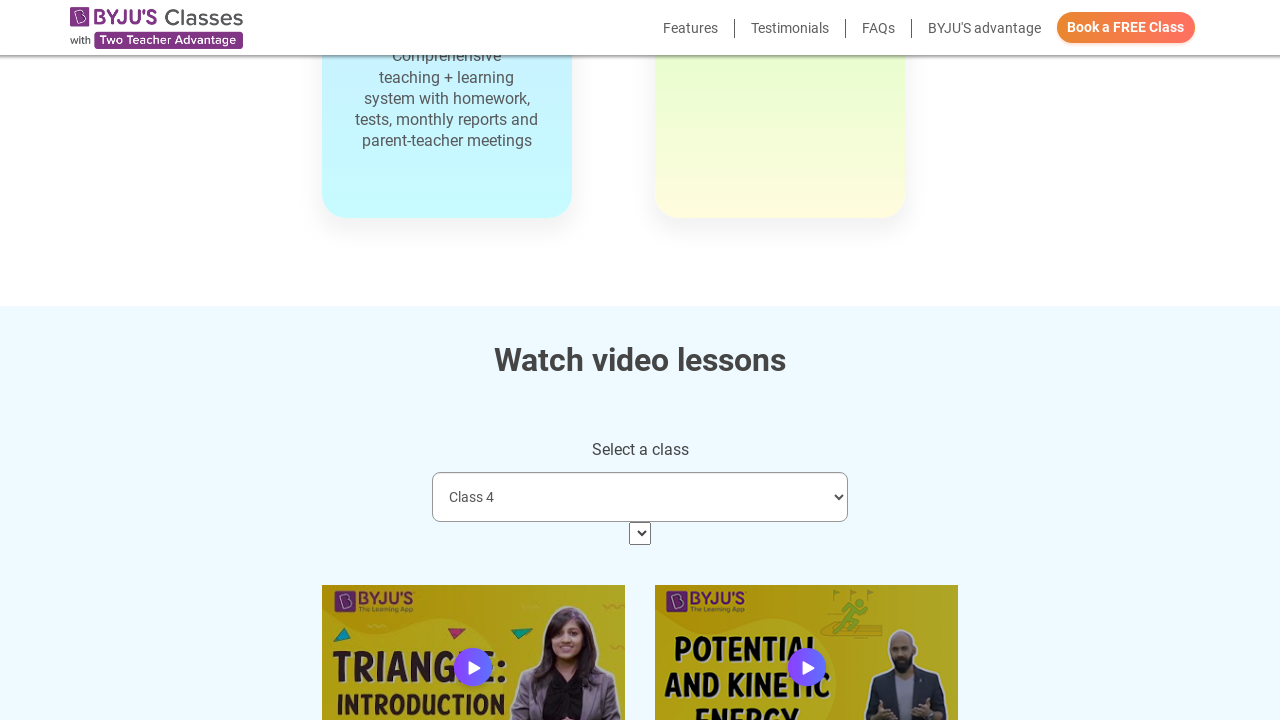

Selected 'Class 7' from video selection dropdown on select.form-control.video-selection
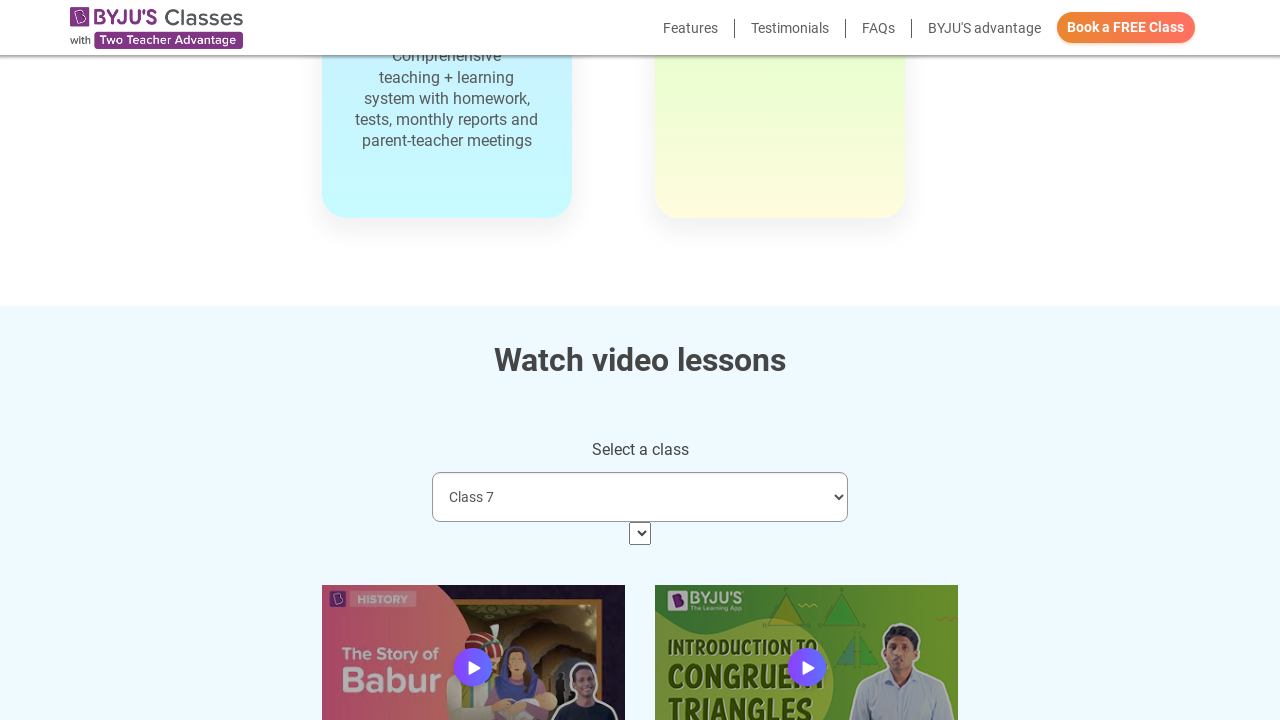

Waited for dropdown selection to take effect
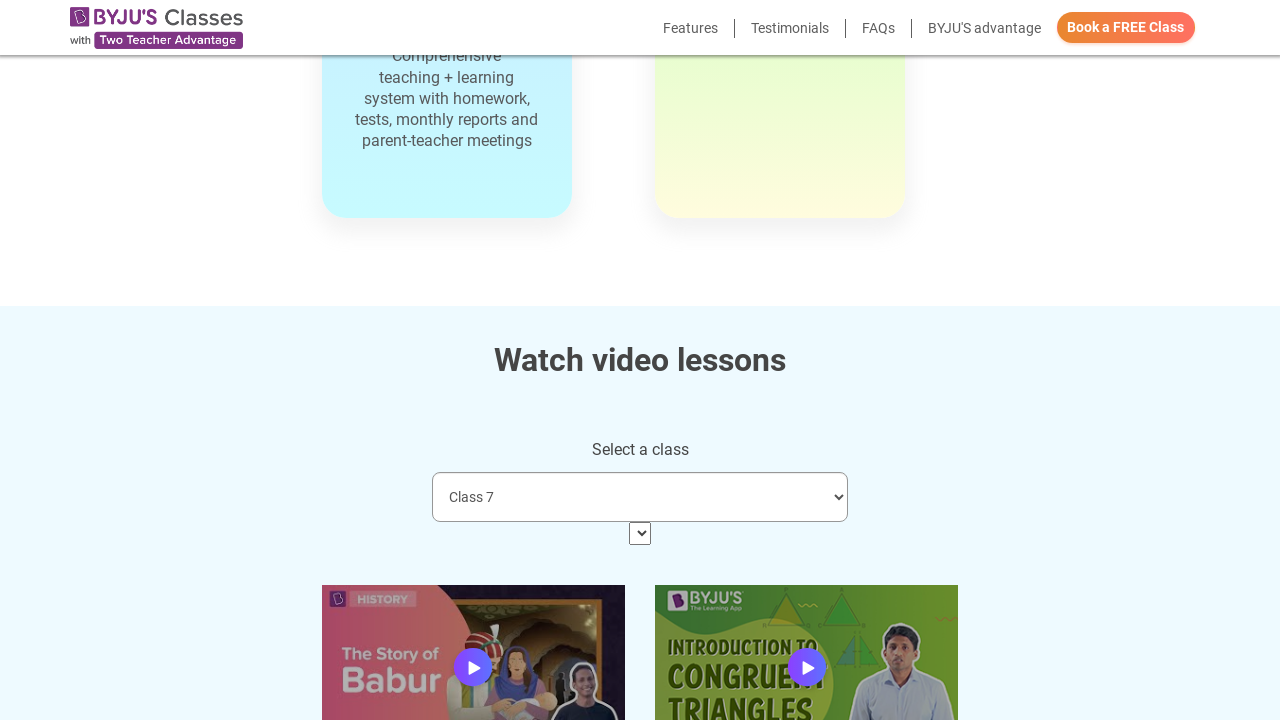

Clicked on the first video link in the row at (473, 635) on xpath=//div[@class='row row-inline']//div[1]//a[1]
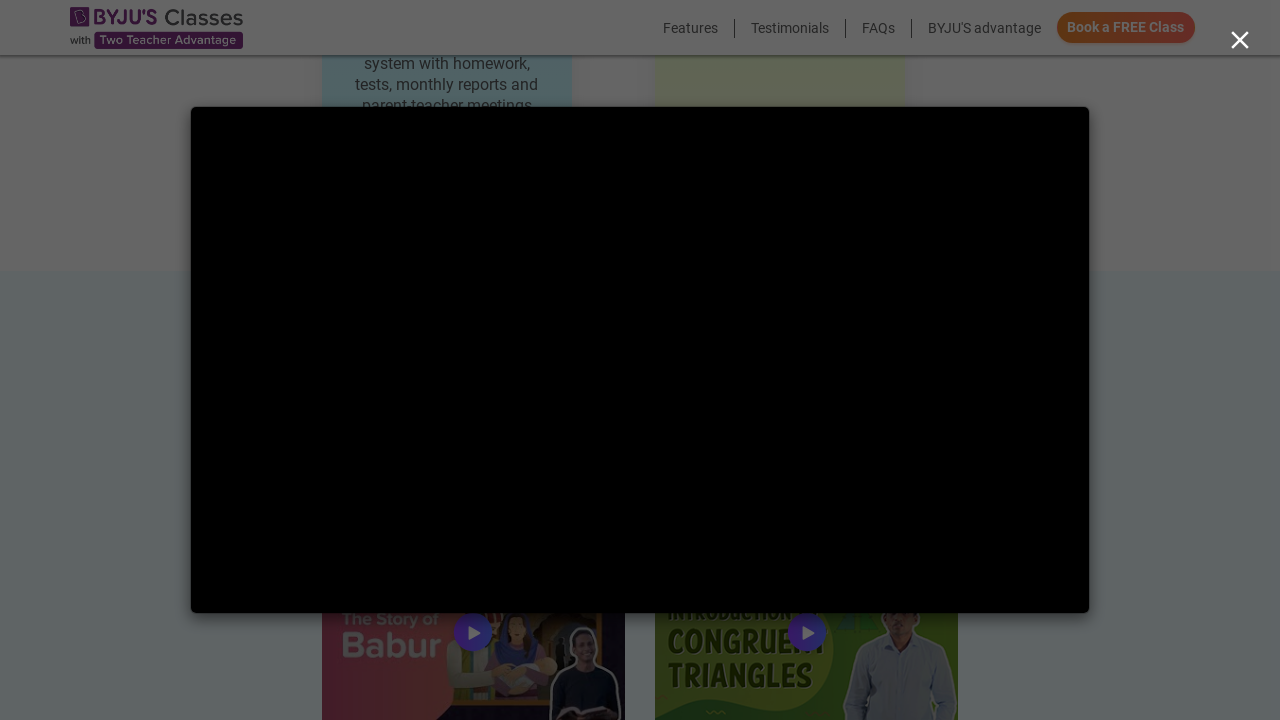

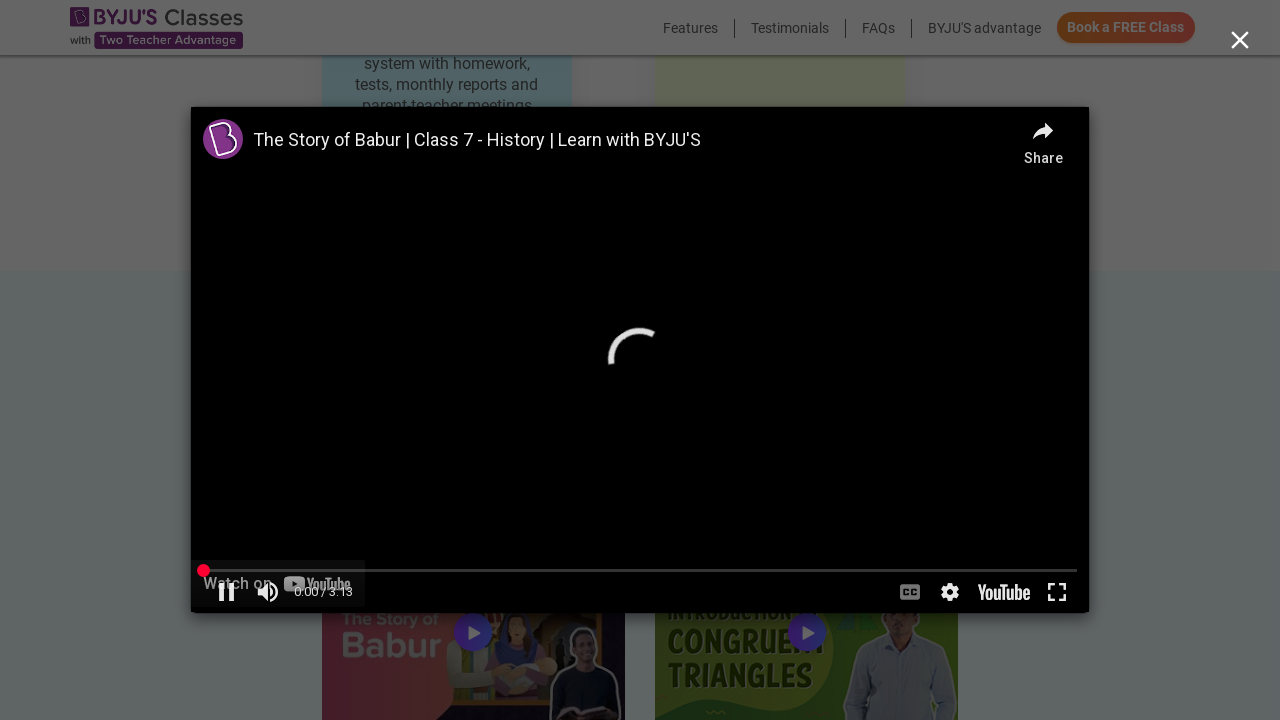